Tests adding multiple products to cart on a product page by clicking add buttons for different products with varying quantities

Starting URL: https://material.playwrightvn.com/

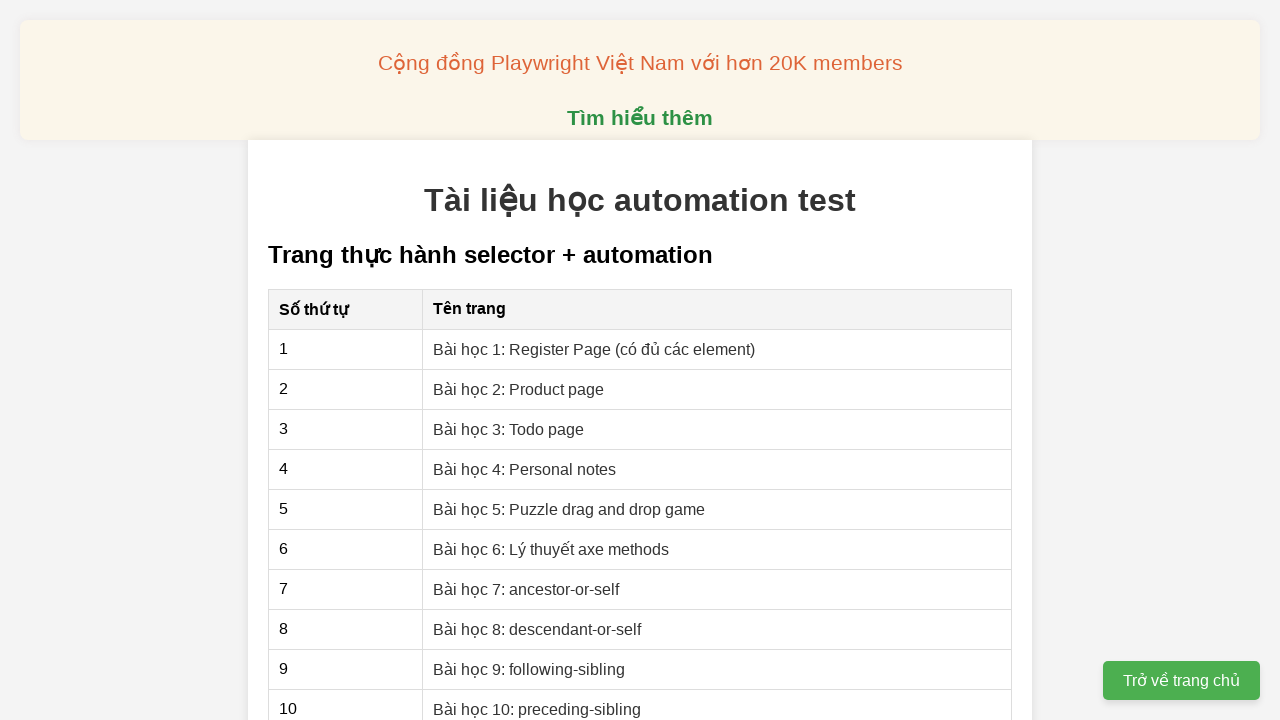

Clicked on Product page link to navigate to product page at (519, 389) on xpath=//a[@href='02-xpath-product-page.html']
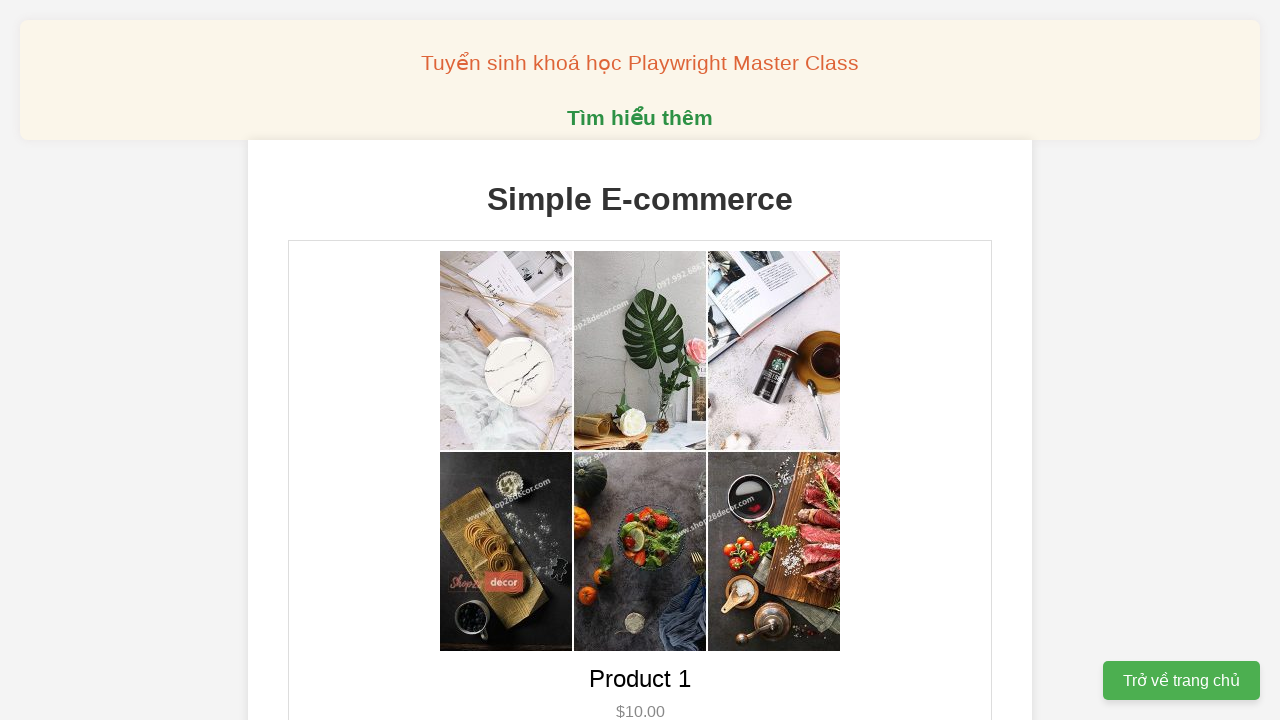

Clicked add to cart button for product 1 (quantity 1 of 2) at (640, 360) on //button[@data-product-id='1']
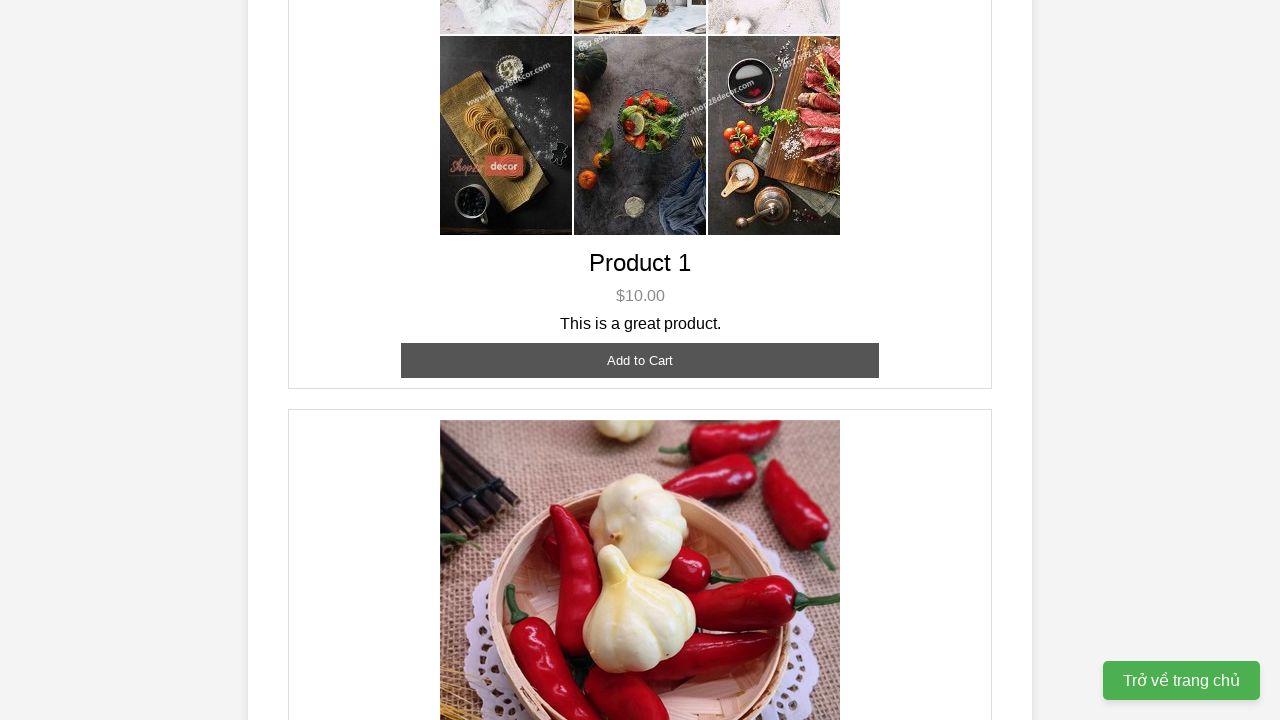

Clicked add to cart button for product 1 (quantity 2 of 2) at (640, 360) on //button[@data-product-id='1']
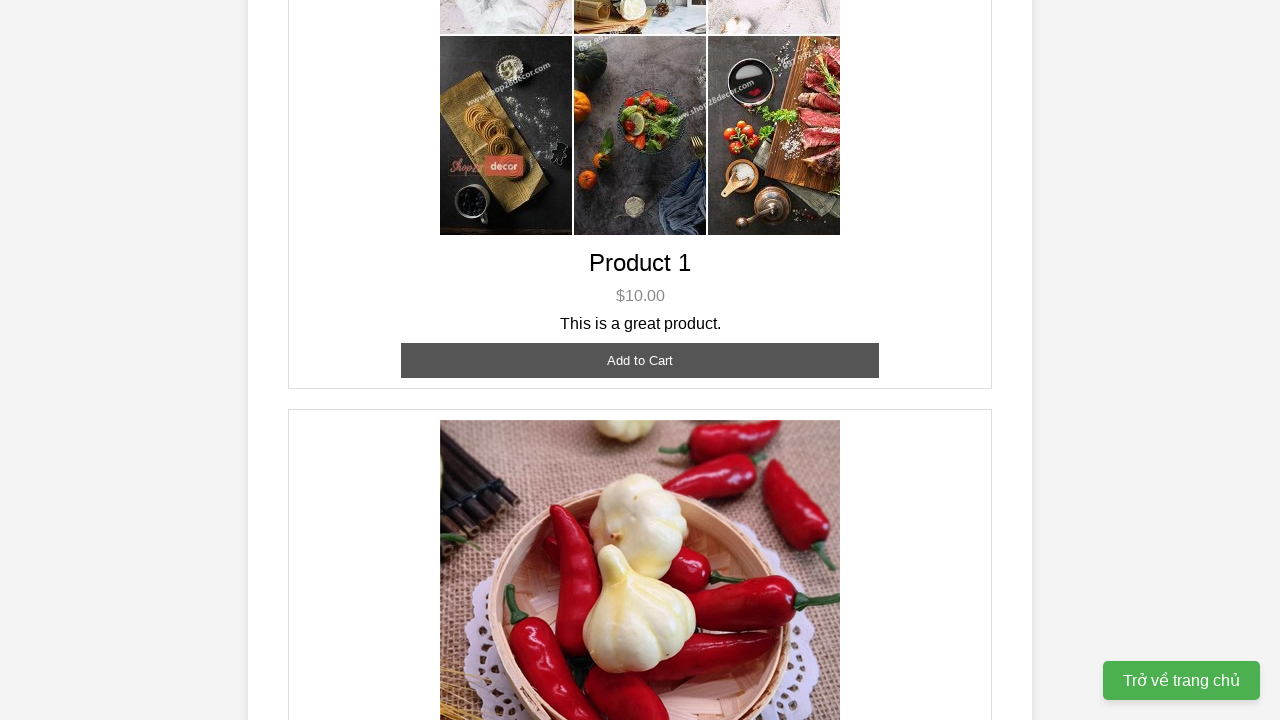

Clicked add to cart button for product 2 (quantity 1 of 3) at (640, 360) on //button[@data-product-id='2']
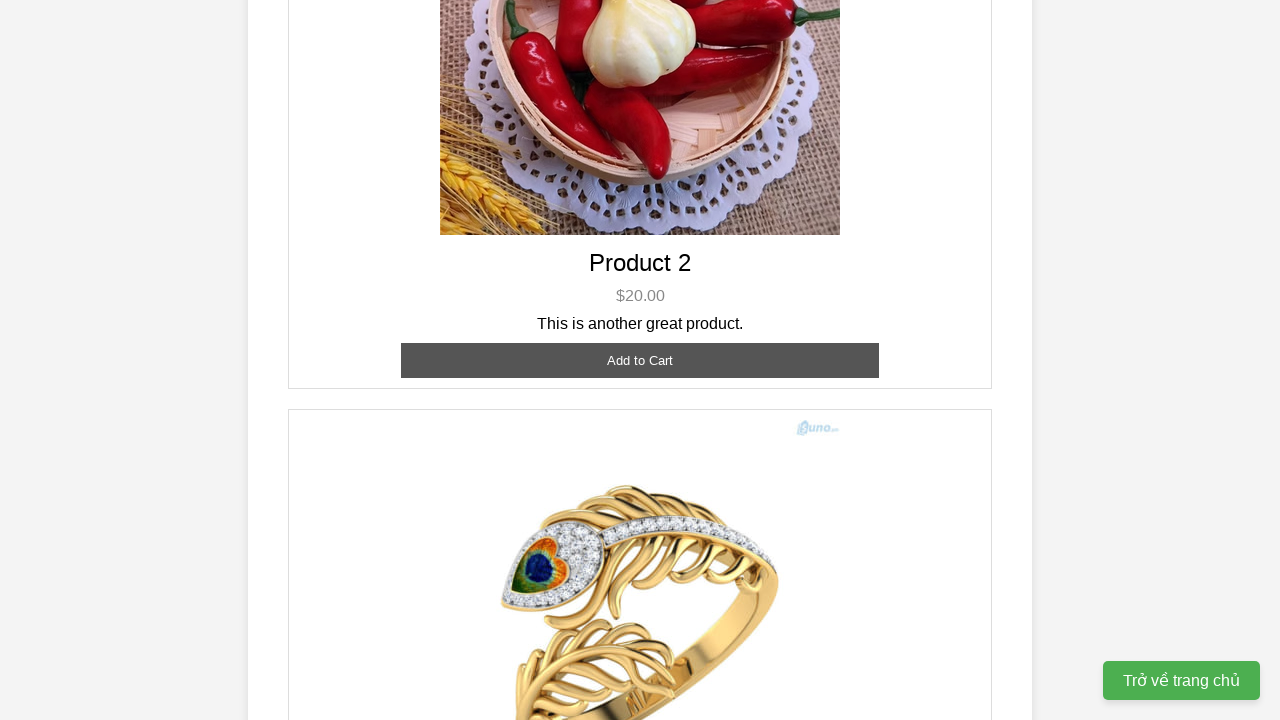

Clicked add to cart button for product 2 (quantity 2 of 3) at (640, 360) on //button[@data-product-id='2']
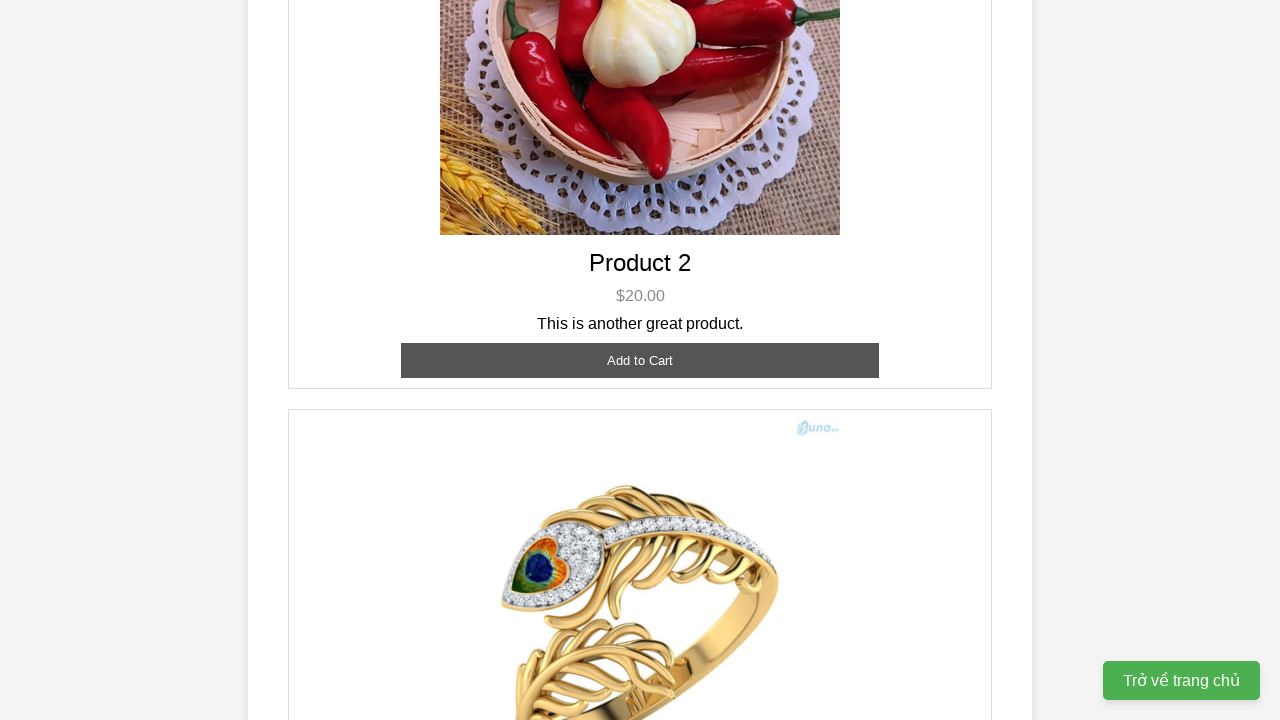

Clicked add to cart button for product 2 (quantity 3 of 3) at (640, 360) on //button[@data-product-id='2']
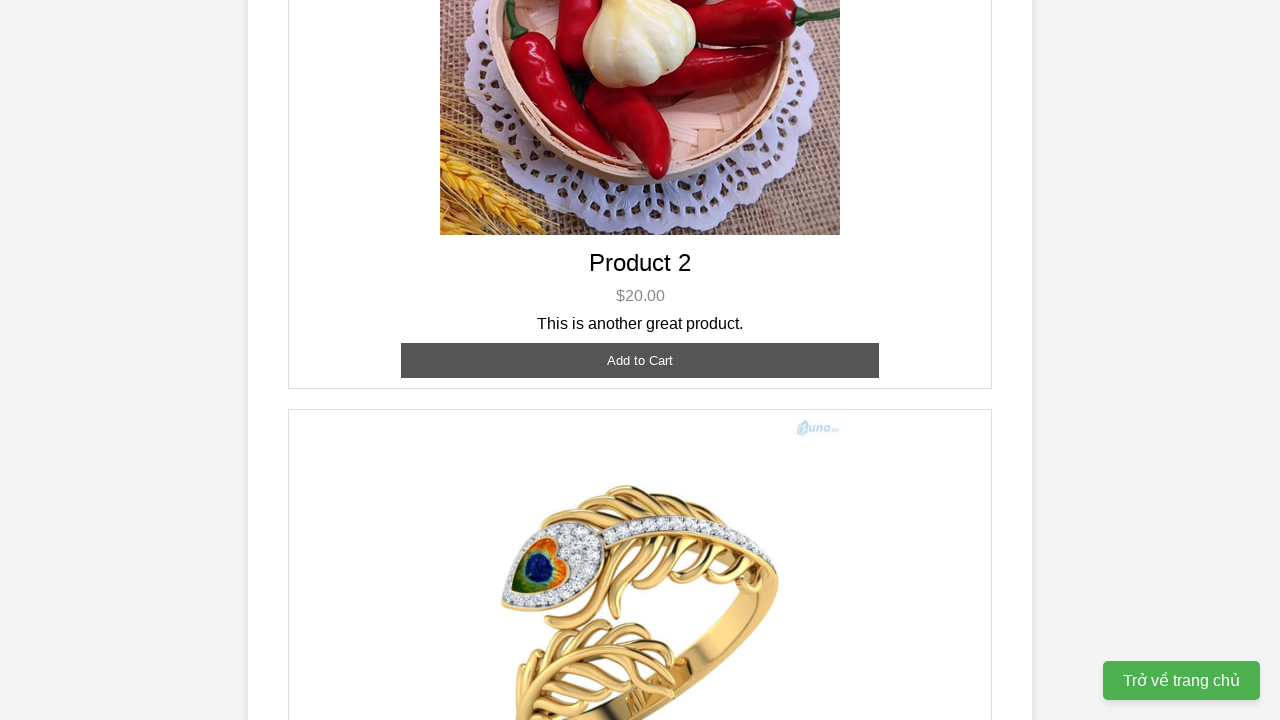

Clicked add to cart button for product 3 (quantity 1 of 1) at (640, 388) on //button[@data-product-id='3']
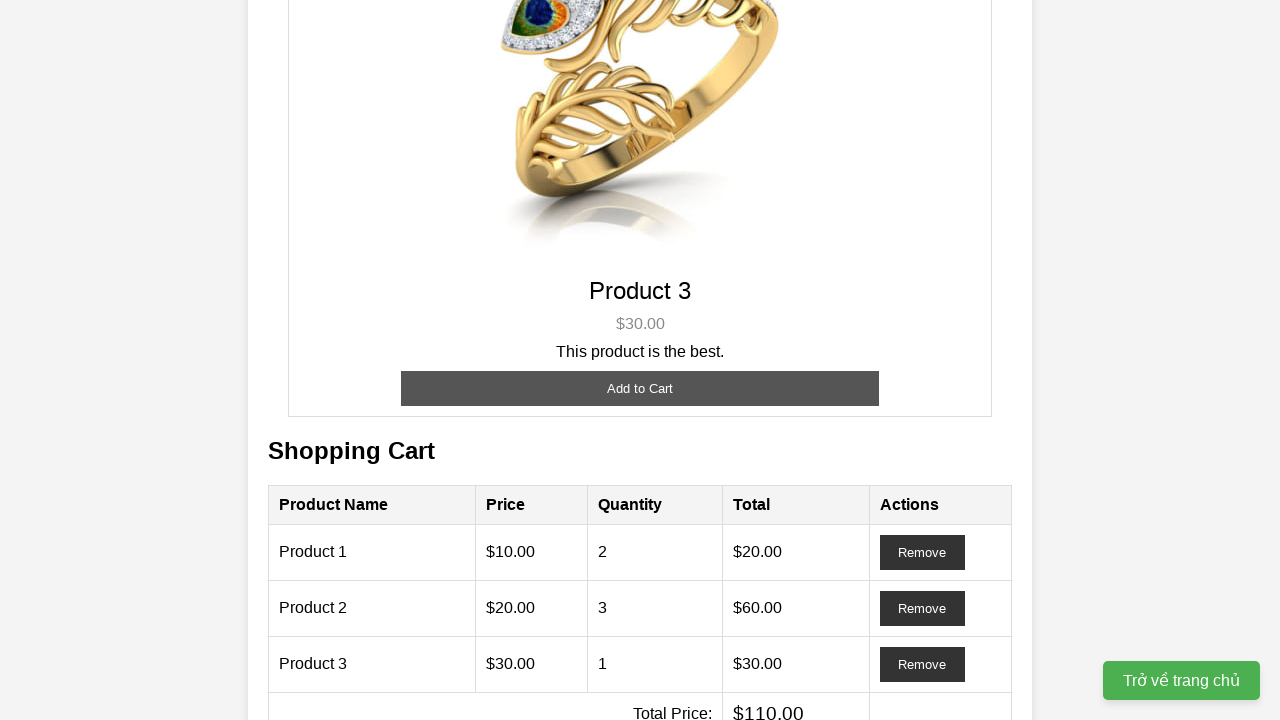

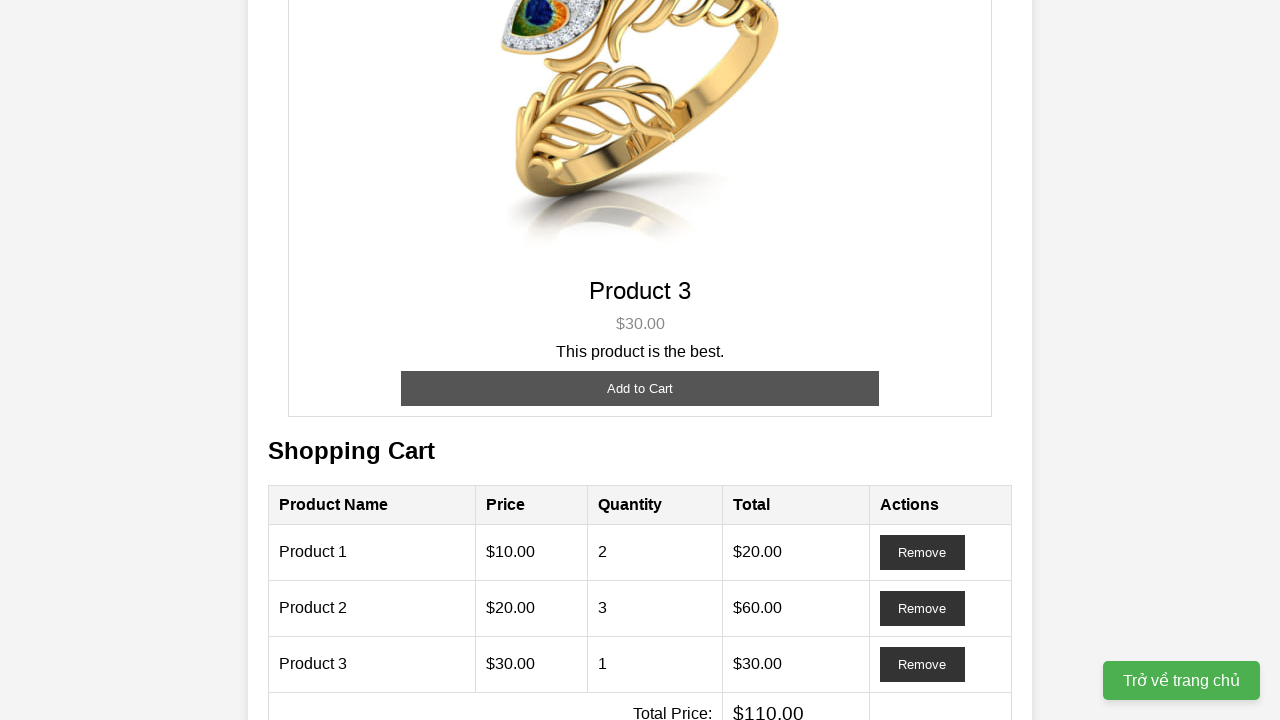